Tests XPath locator traversal techniques by locating and retrieving text from buttons using parent-child, sibling, and parent traversal methods

Starting URL: https://rahulshettyacademy.com/AutomationPractice/

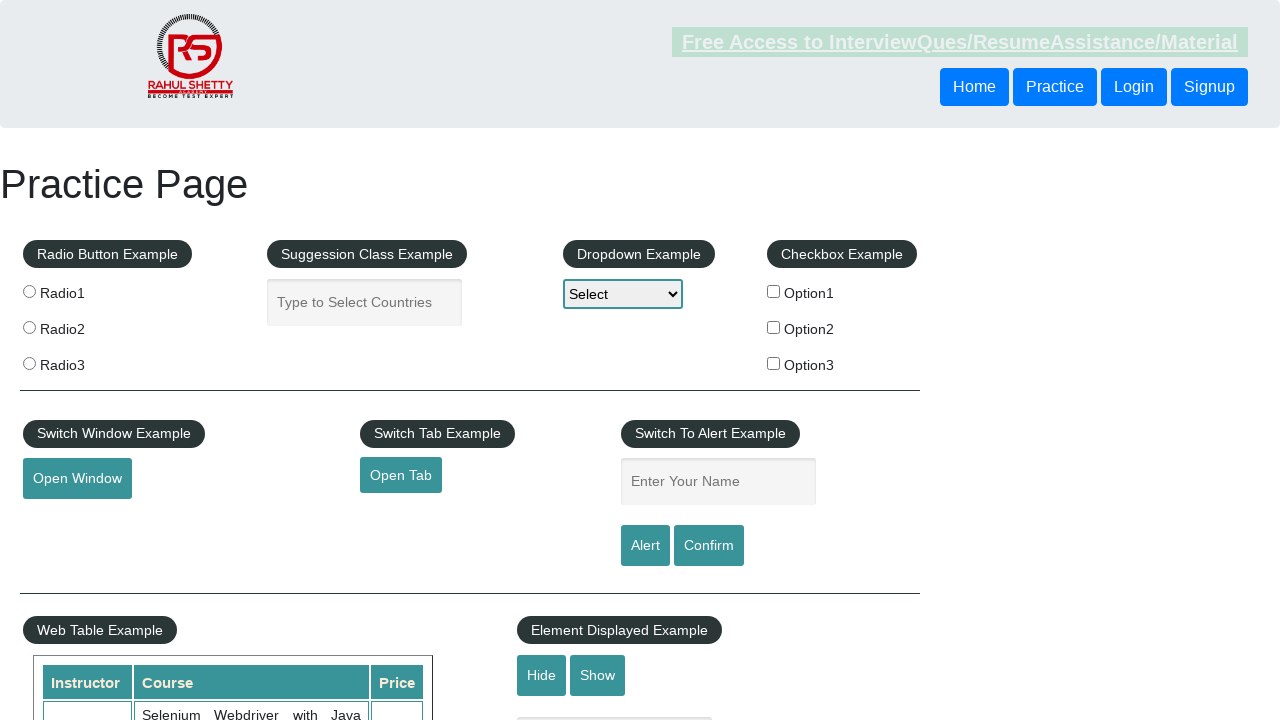

Retrieved text from second button in header using parent-to-child XPath traversal
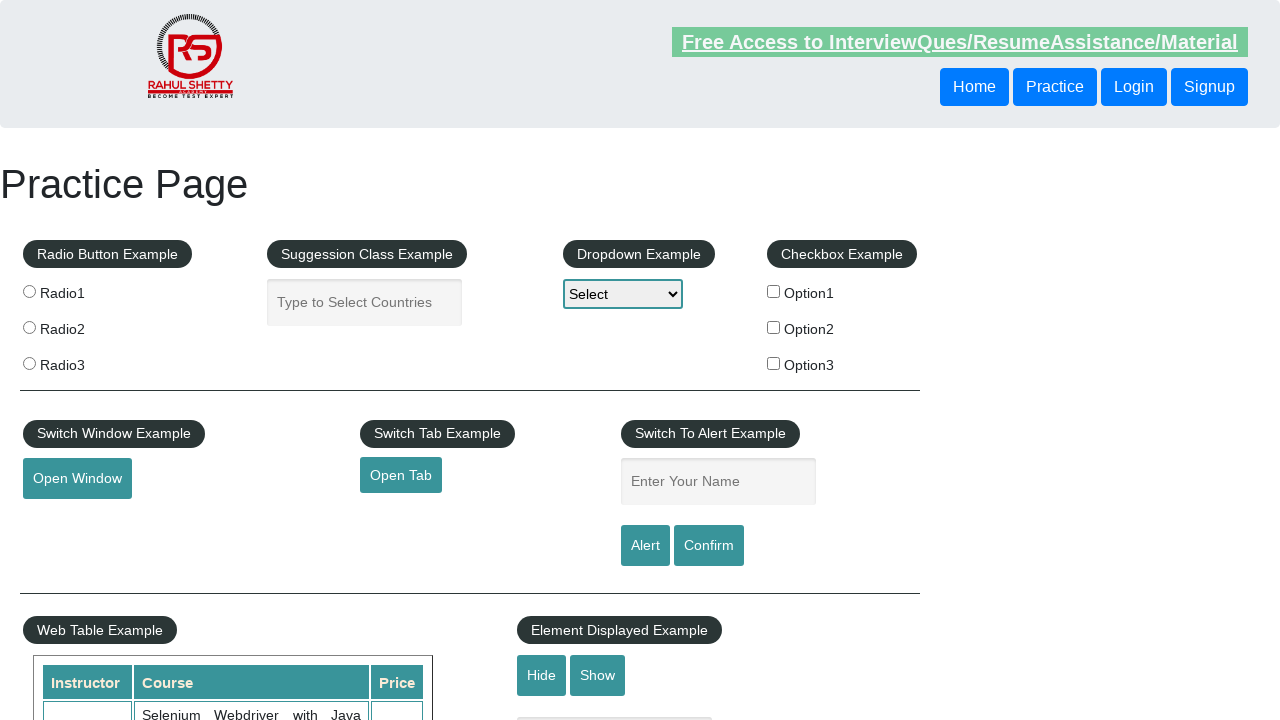

Retrieved text from first button's following sibling using sibling-to-sibling XPath traversal
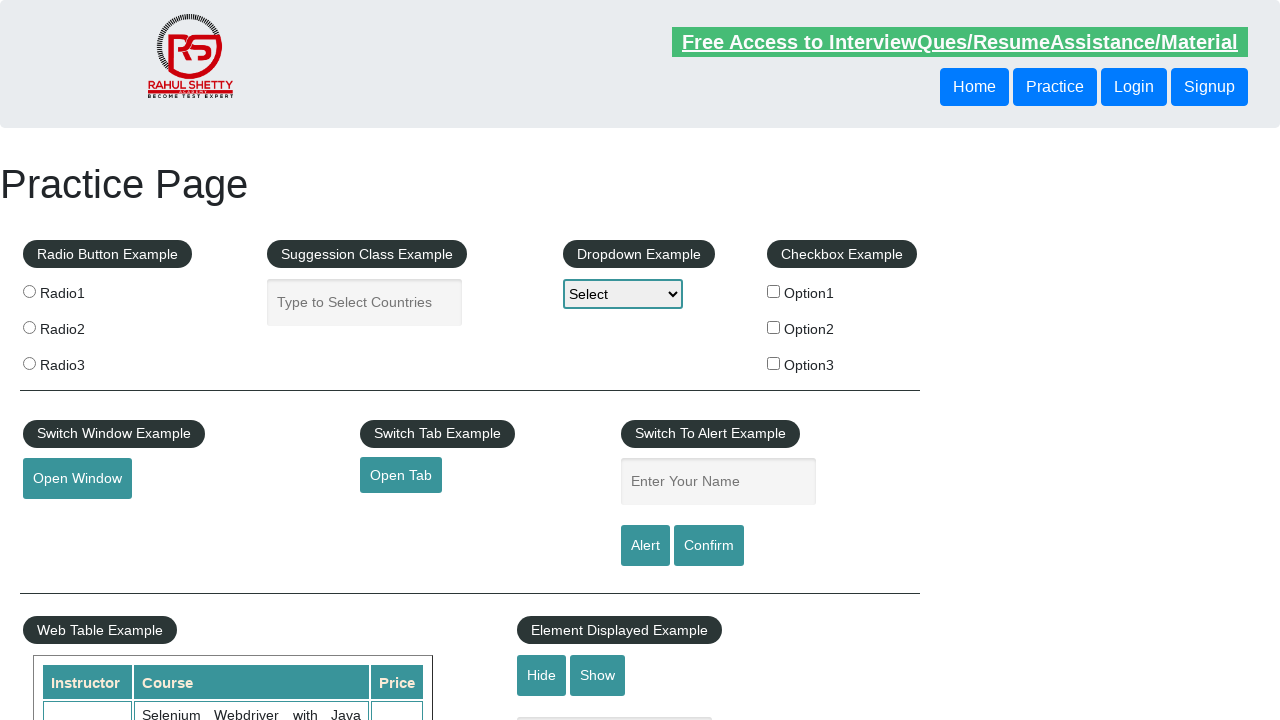

Retrieved text from second button by traversing from first button to parent then back to sibling using child-to-parent XPath traversal
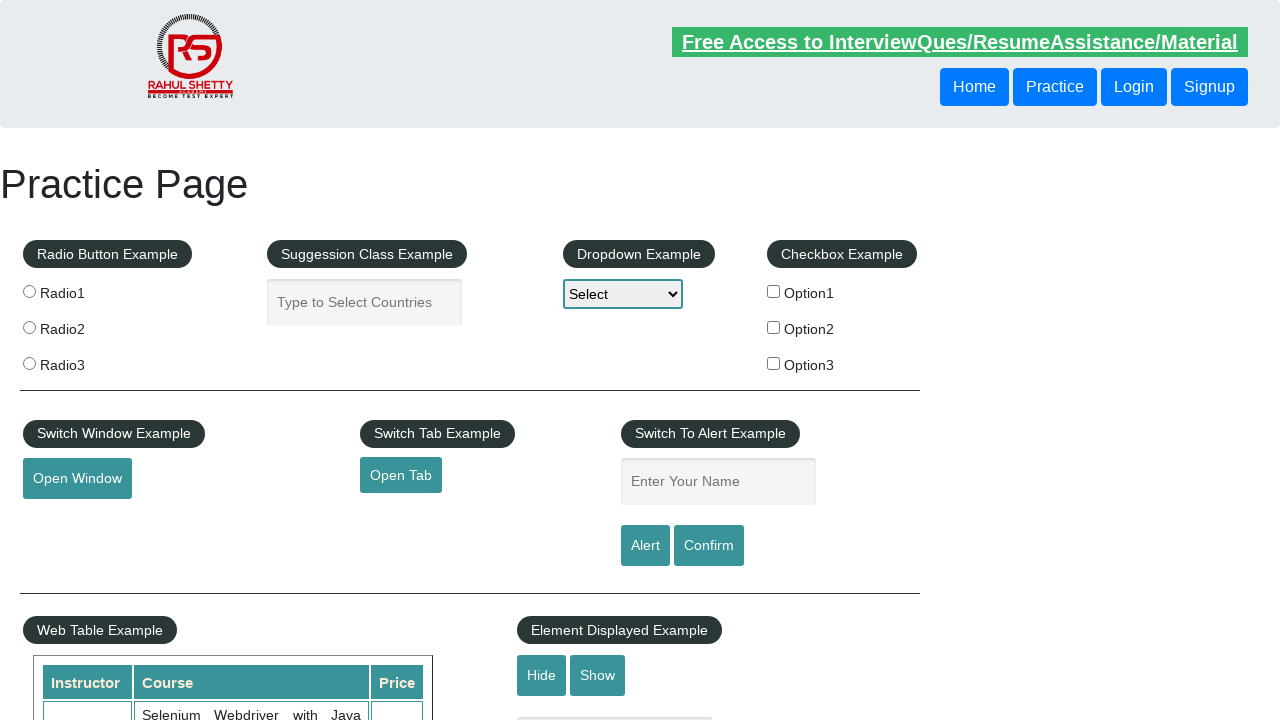

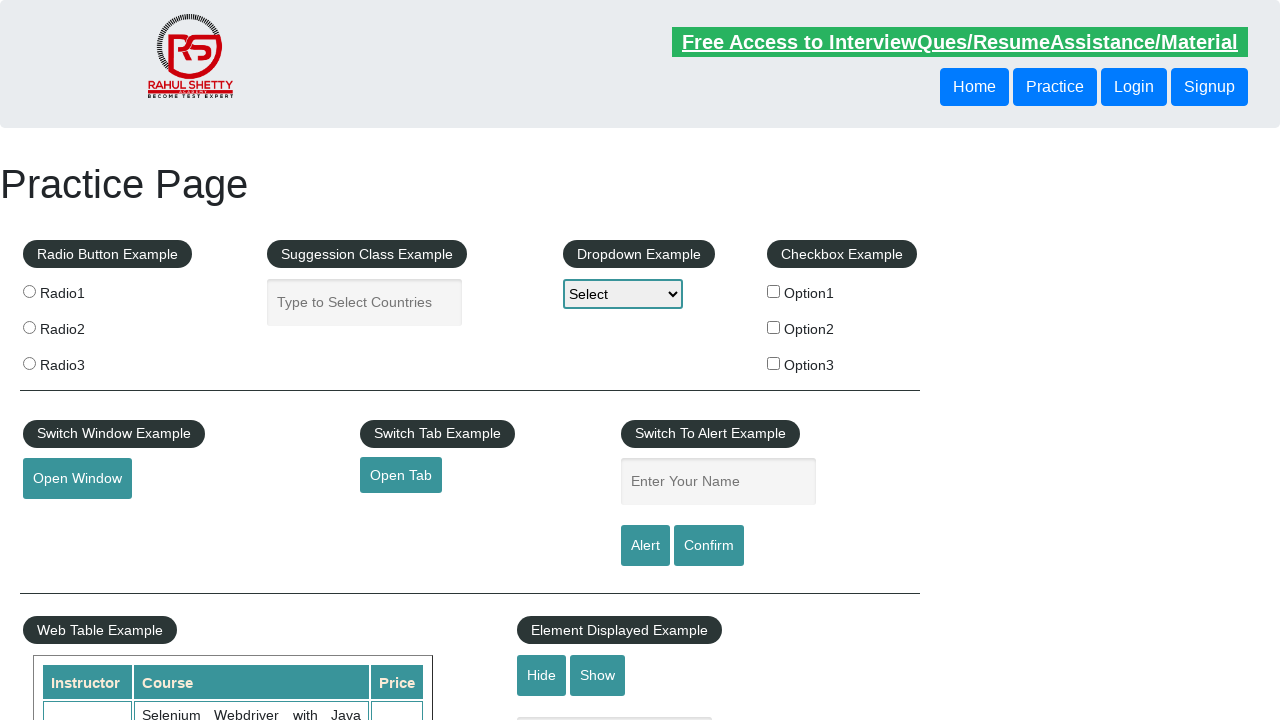